Tests the sortable grid functionality by navigating to the Interactions section and performing drag-and-drop operations to reorder grid items

Starting URL: https://demoqa.com/

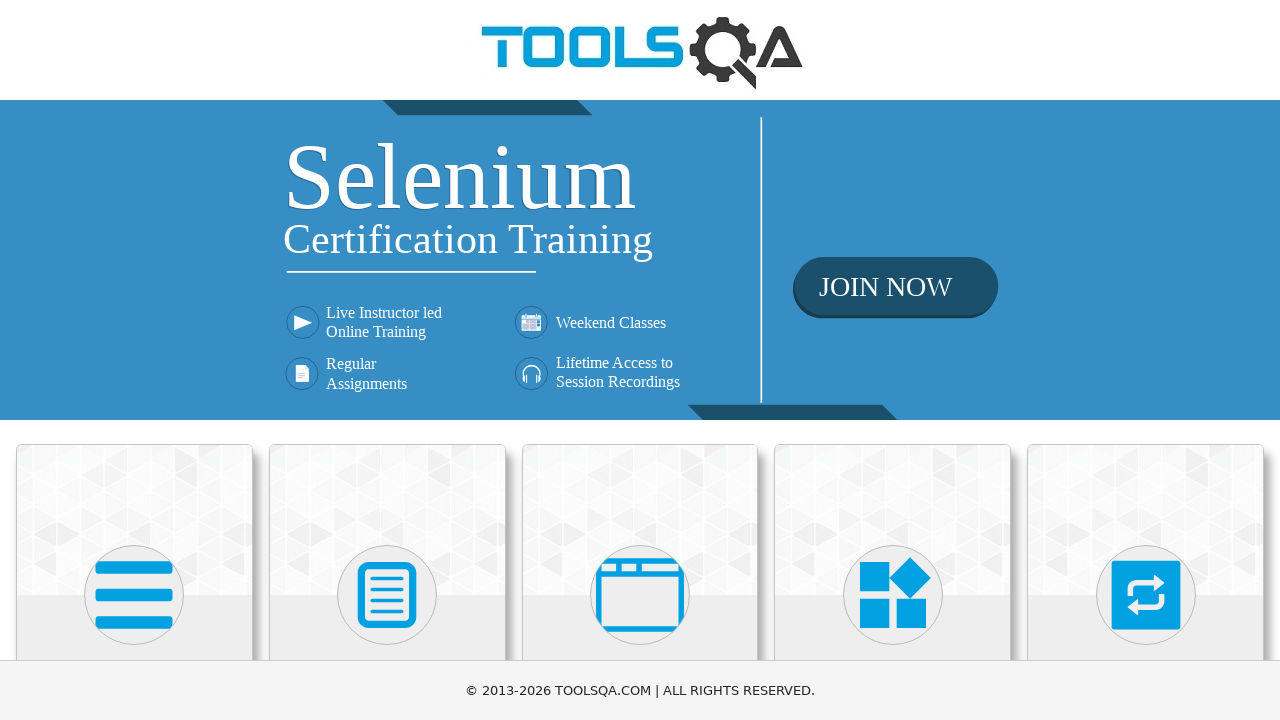

Scrolled down to see Elements section
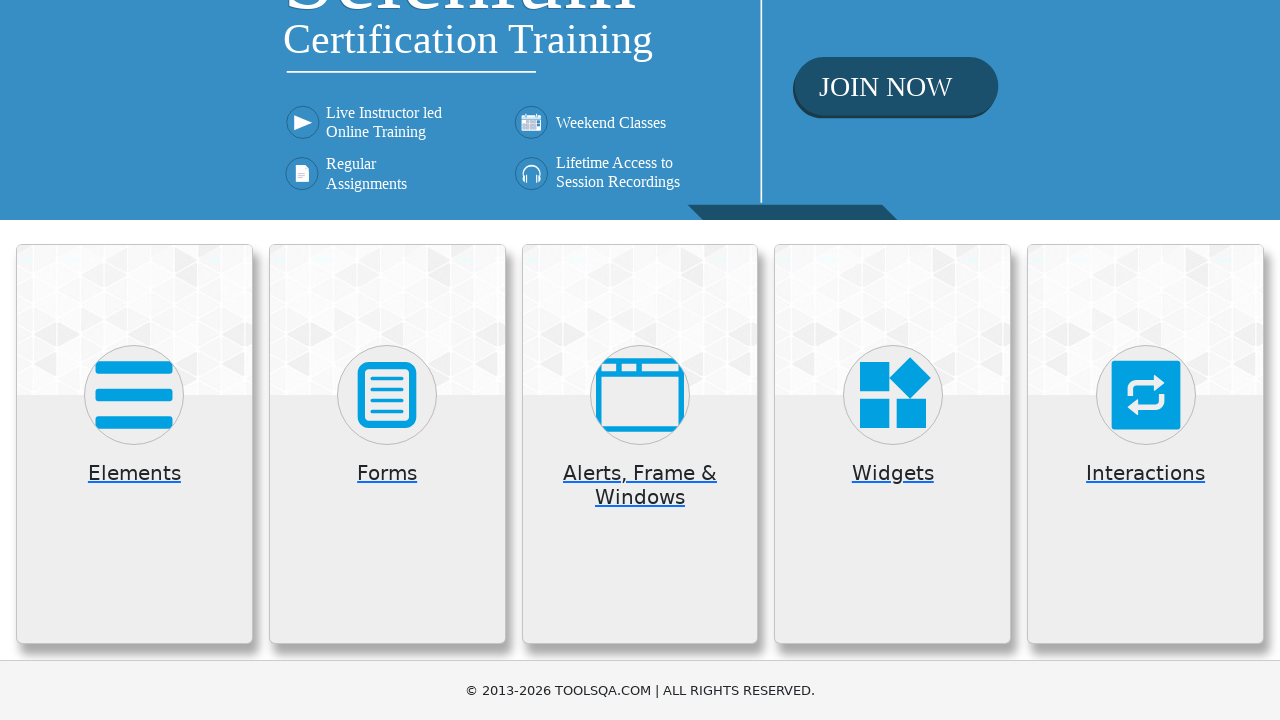

Clicked on Elements section at (134, 473) on text='Elements'
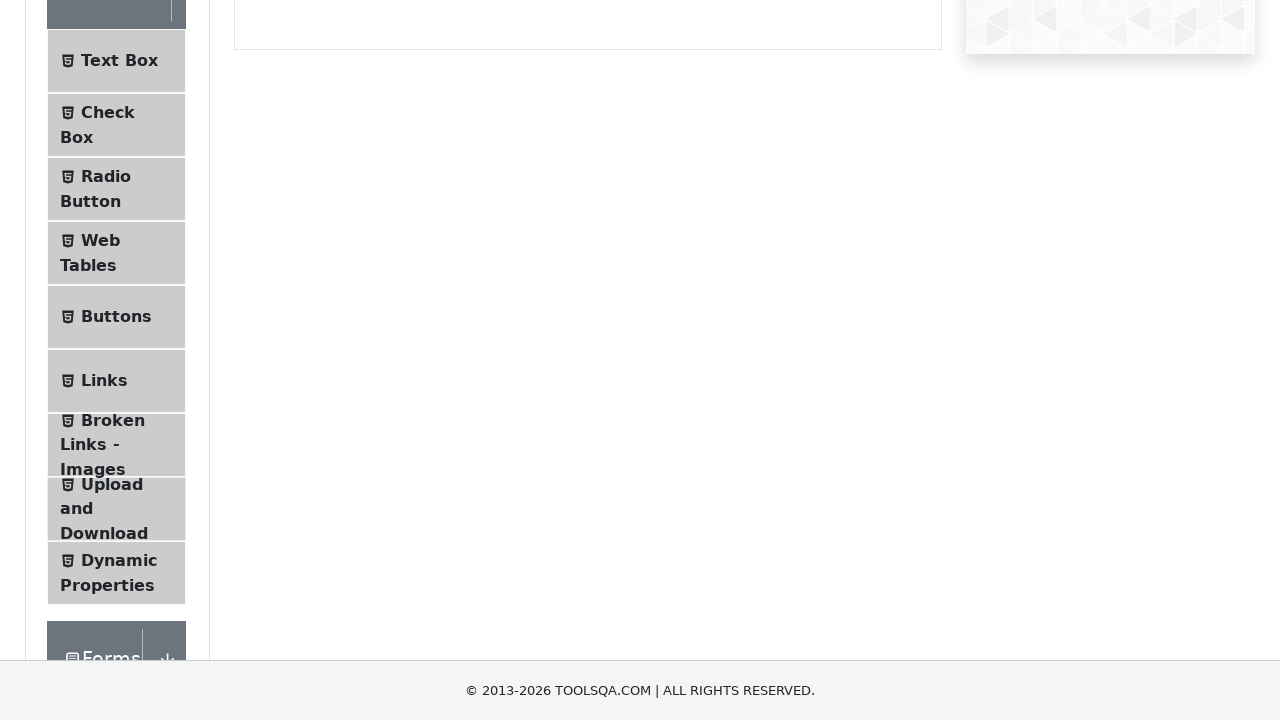

Scrolled down further to find Interactions section
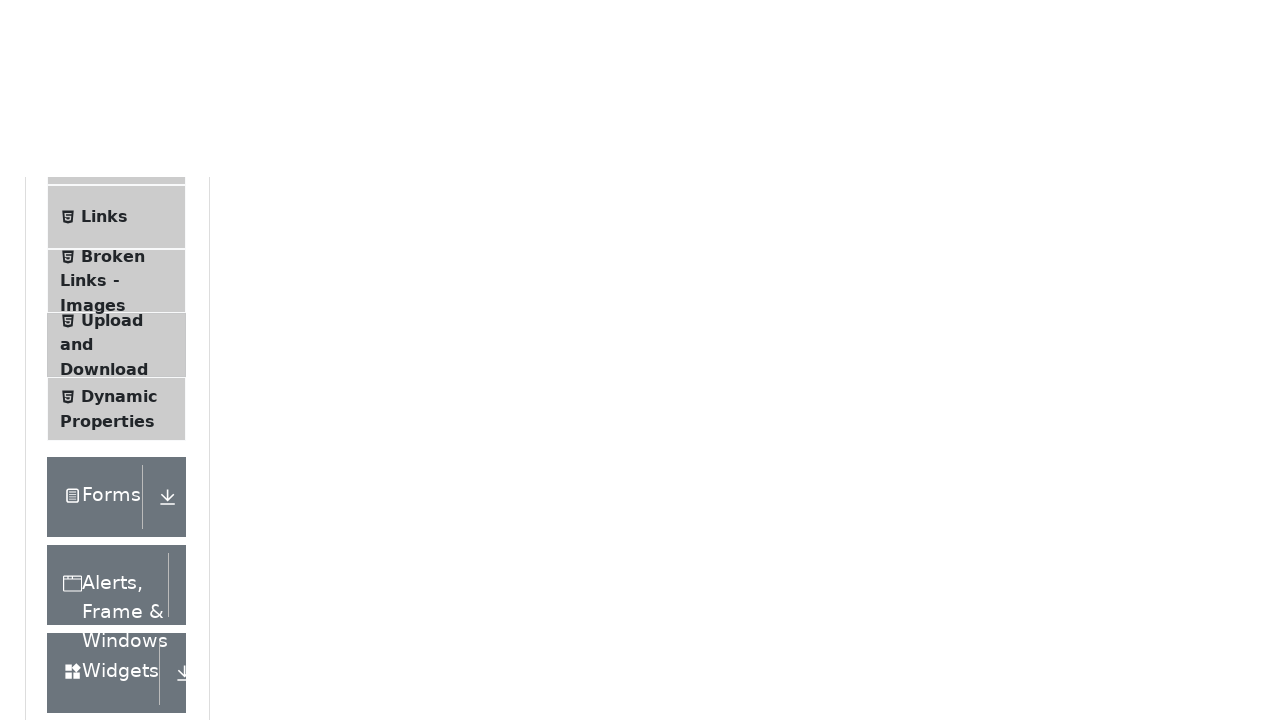

Clicked on Interactions tab at (121, 475) on text='Interactions'
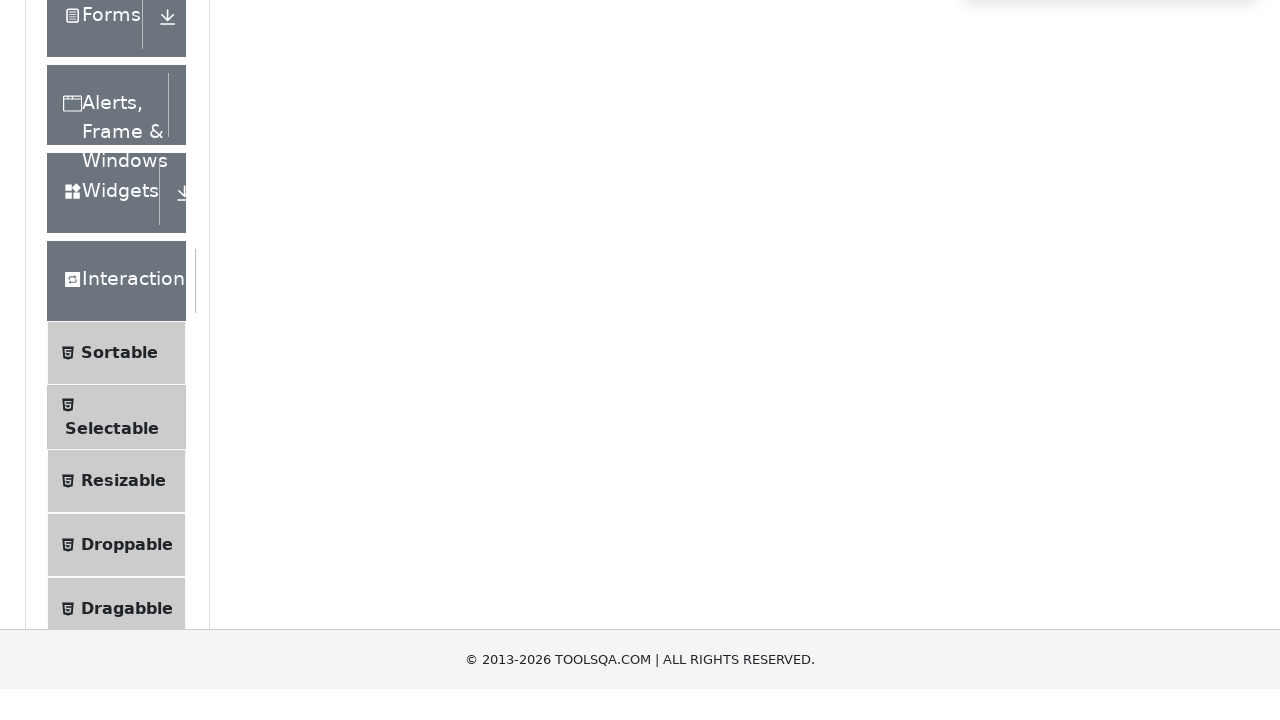

Clicked on Sortable option at (119, 384) on text='Sortable'
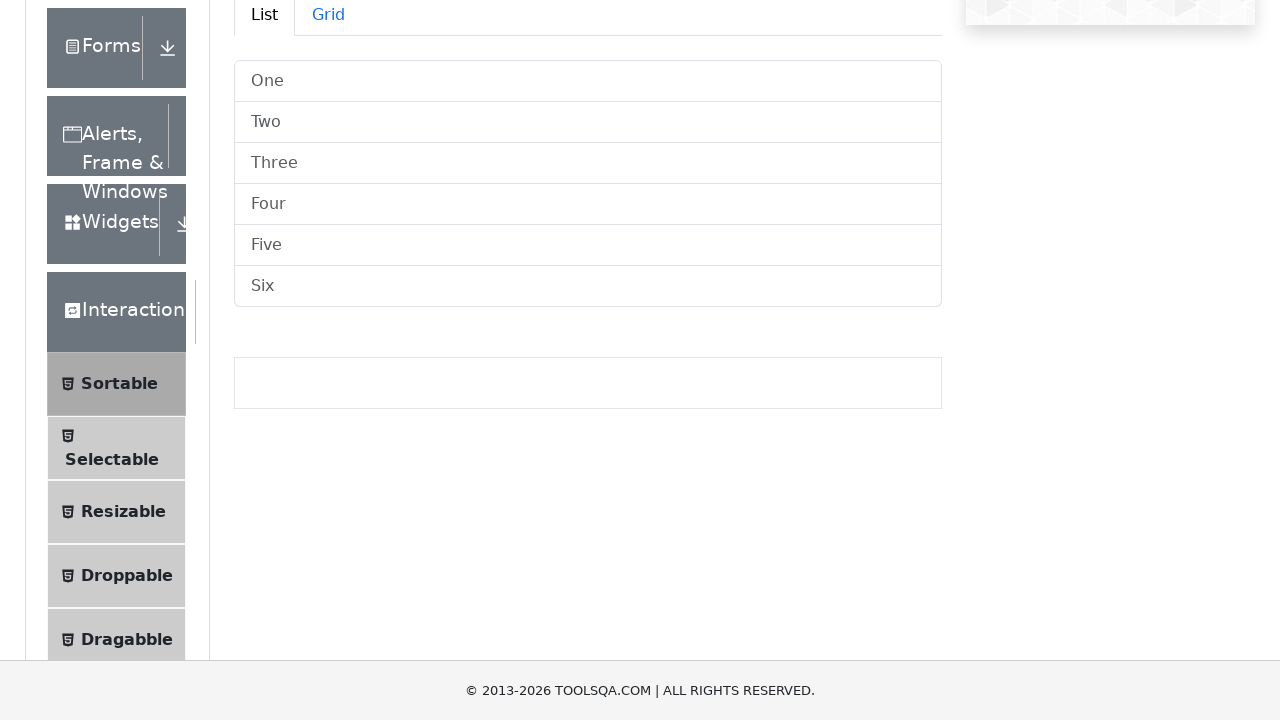

Clicked on Grid tab to view sortable grid at (328, 21) on #demo-tab-grid
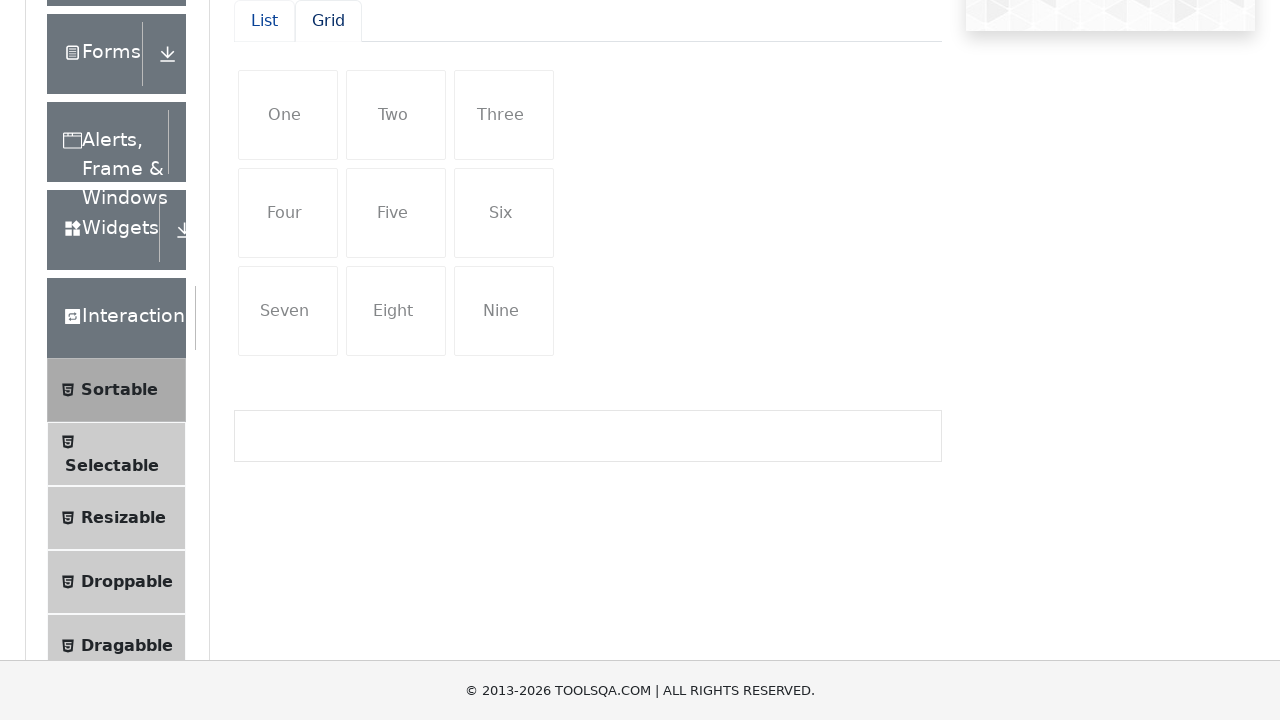

Dragged grid item 'Six' to position of 'One' at (288, 115)
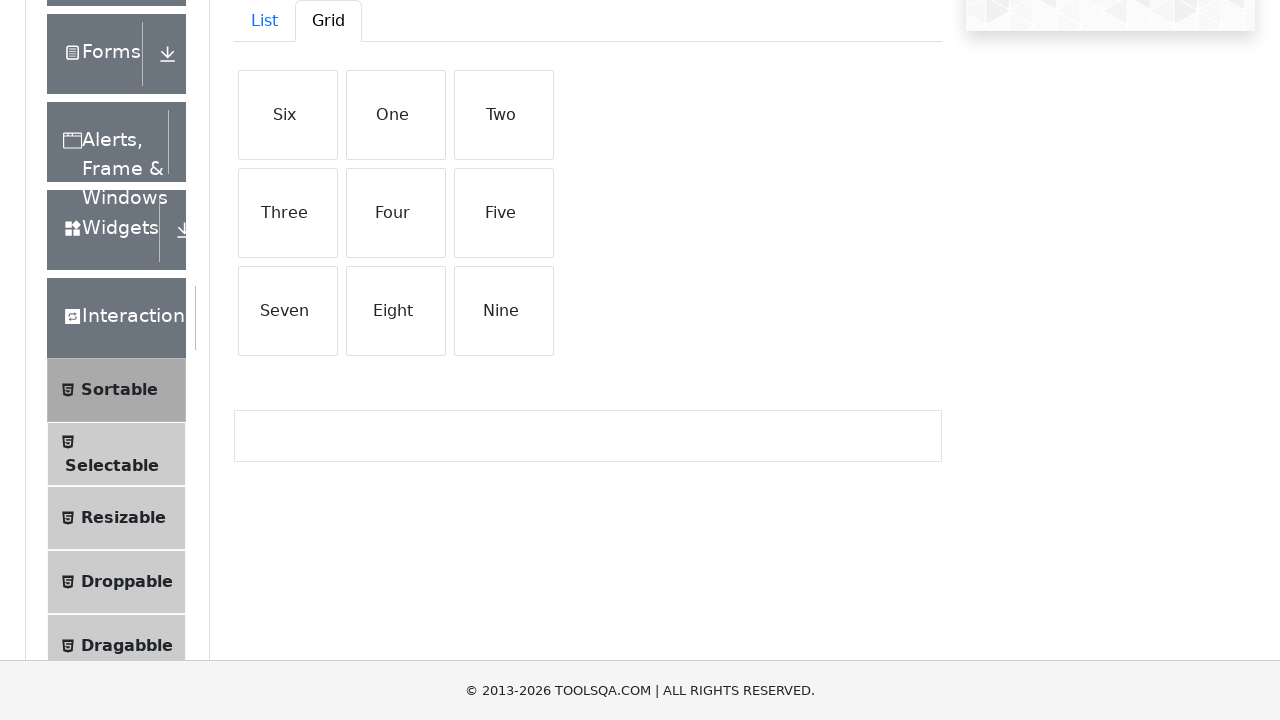

Dragged grid item 'Five' to position of 'One' at (396, 115)
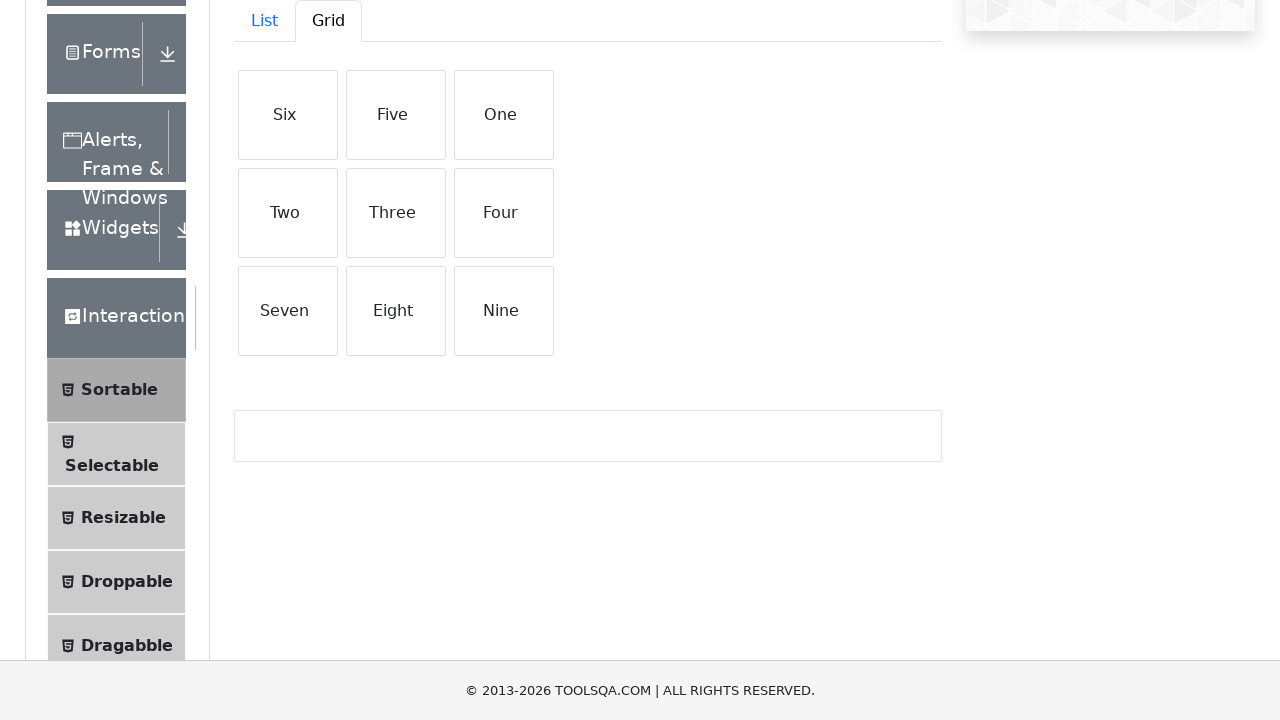

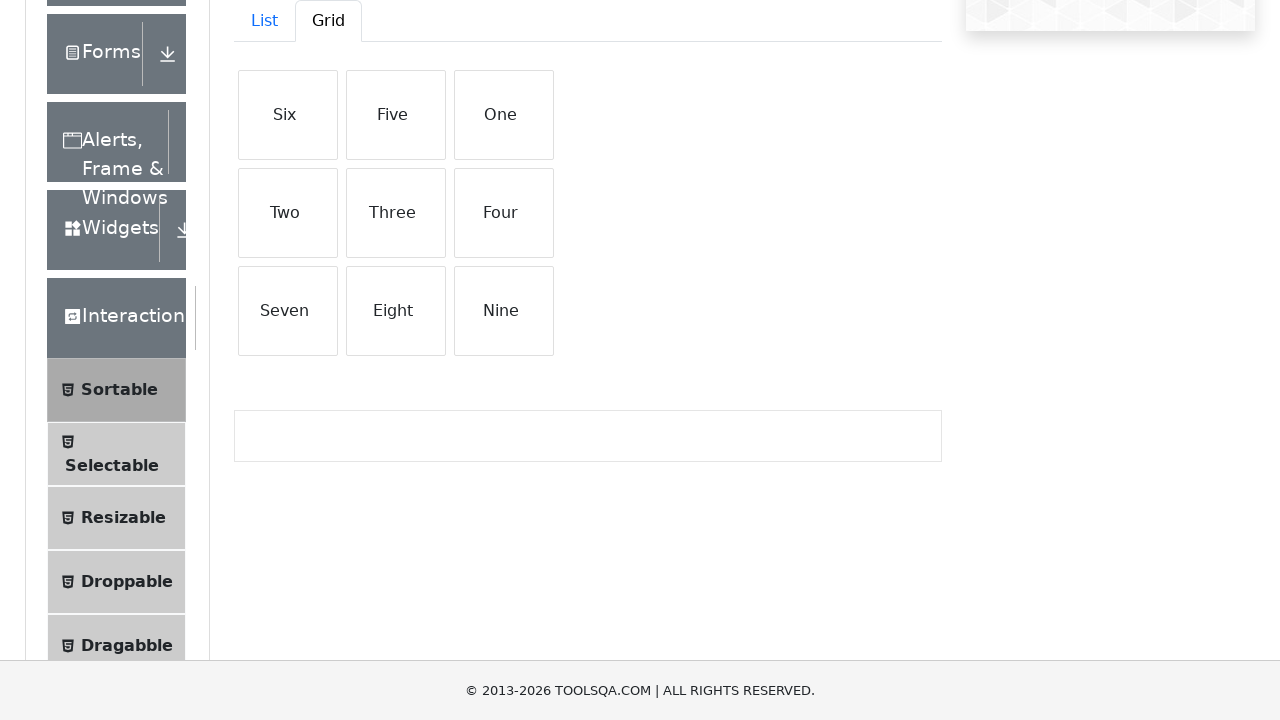